Tests the search functionality on Booking.com by entering a destination city "Berlin" and submitting the search to verify navigation occurs.

Starting URL: https://www.booking.com/

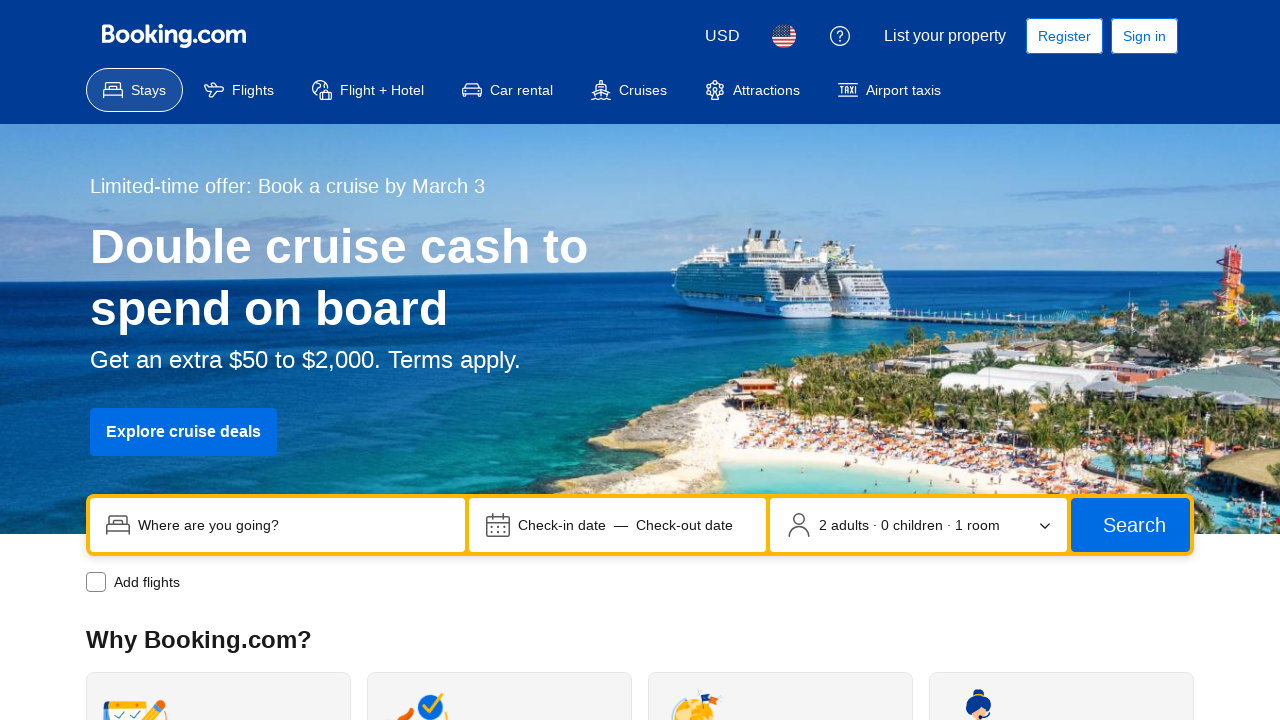

Clicked on the search input field at (294, 525) on input[name='ss']
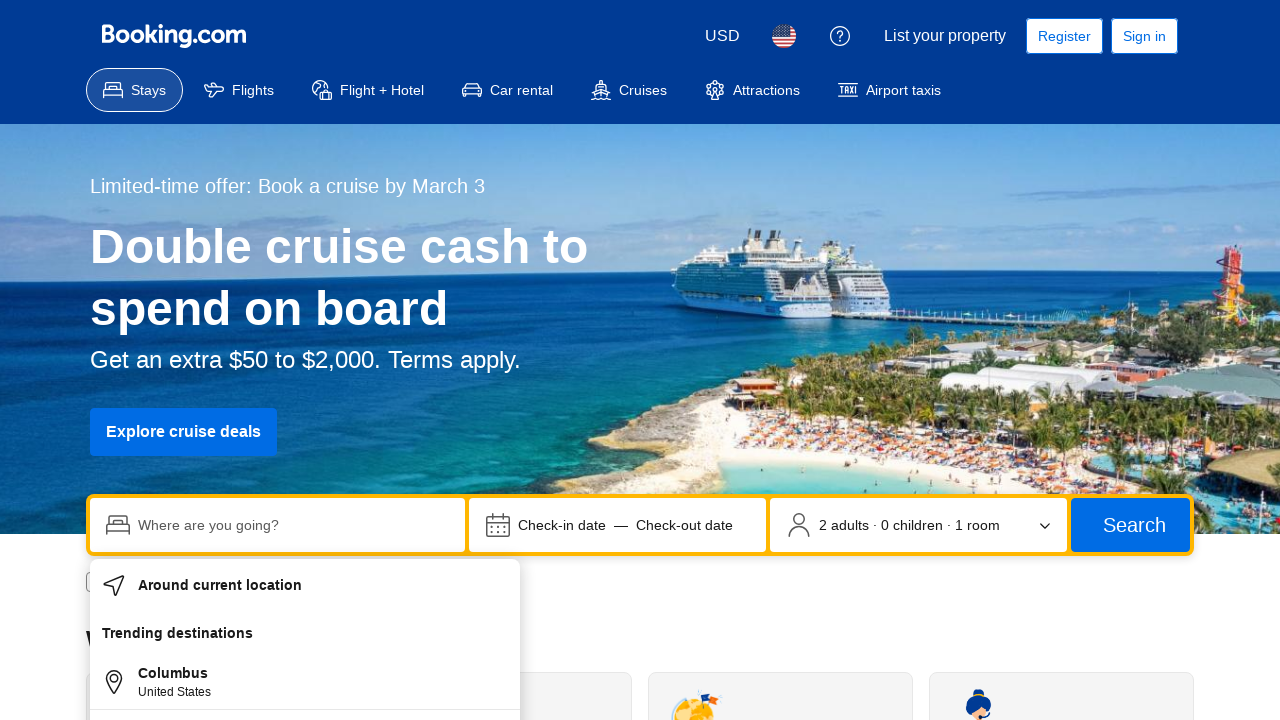

Filled search field with destination city 'Berlin' on input[name='ss']
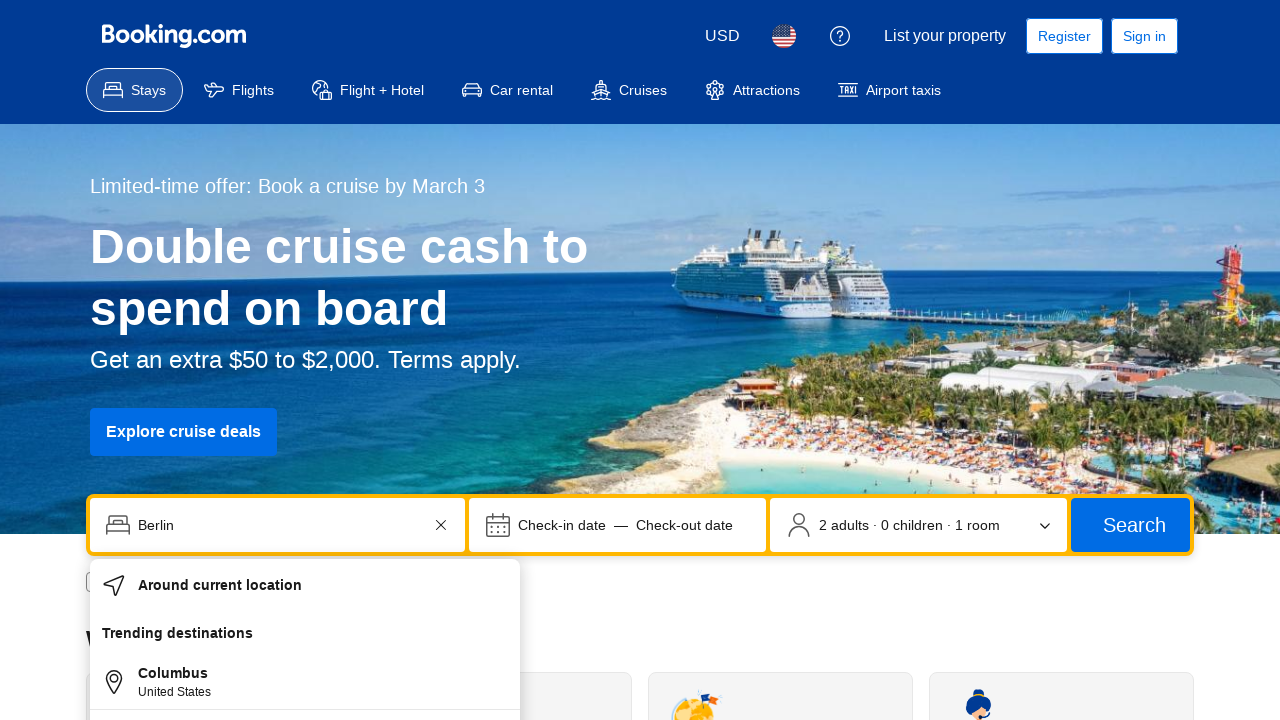

Pressed Enter to submit the search on input[name='ss']
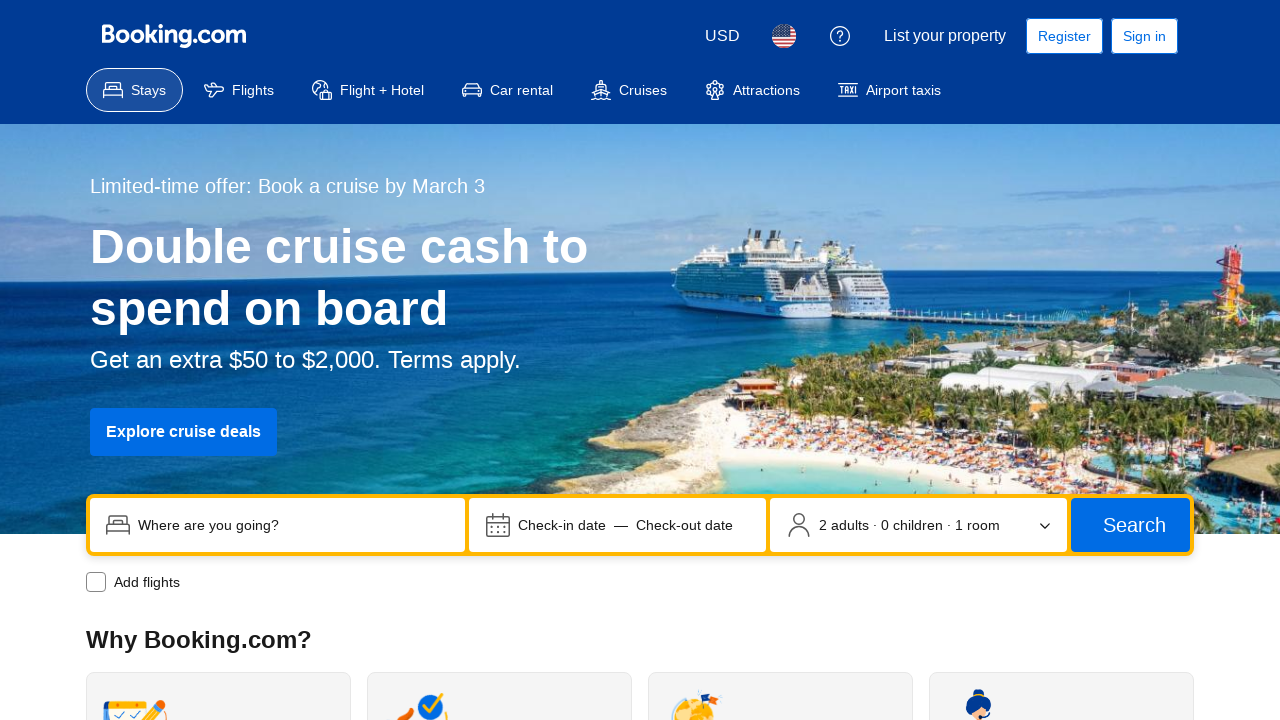

Navigation completed - URL changed from Booking.com homepage
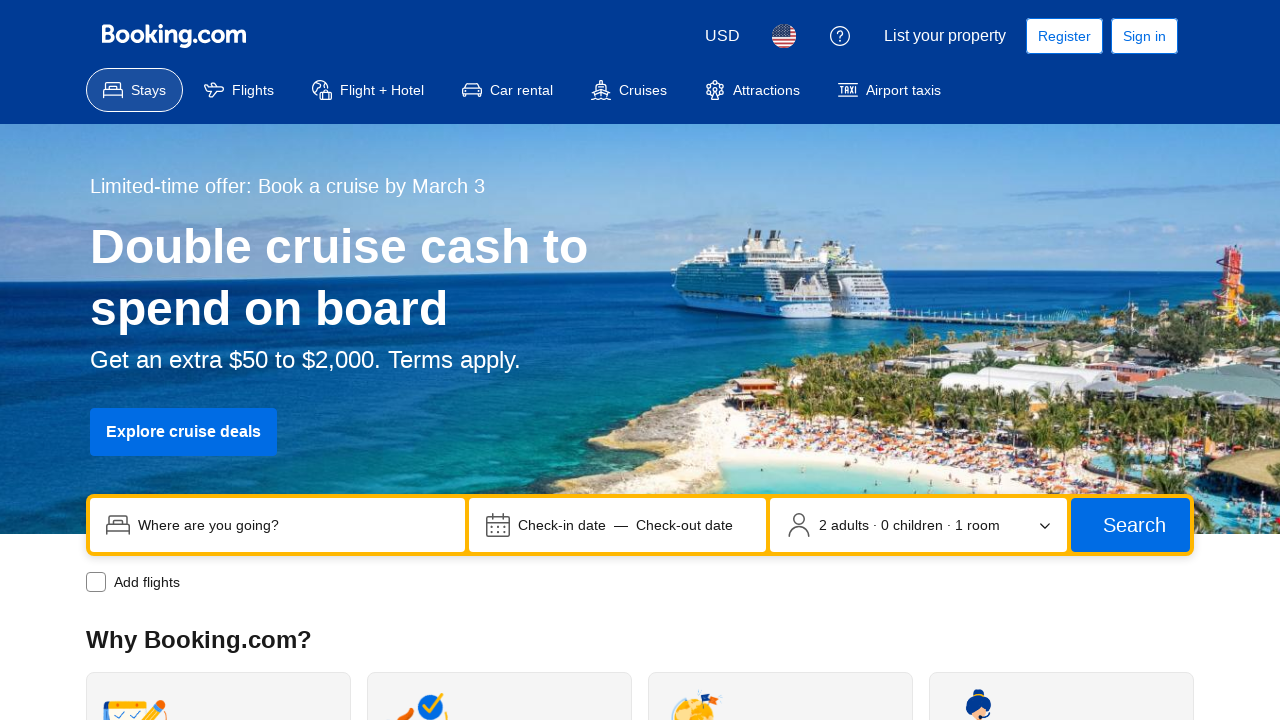

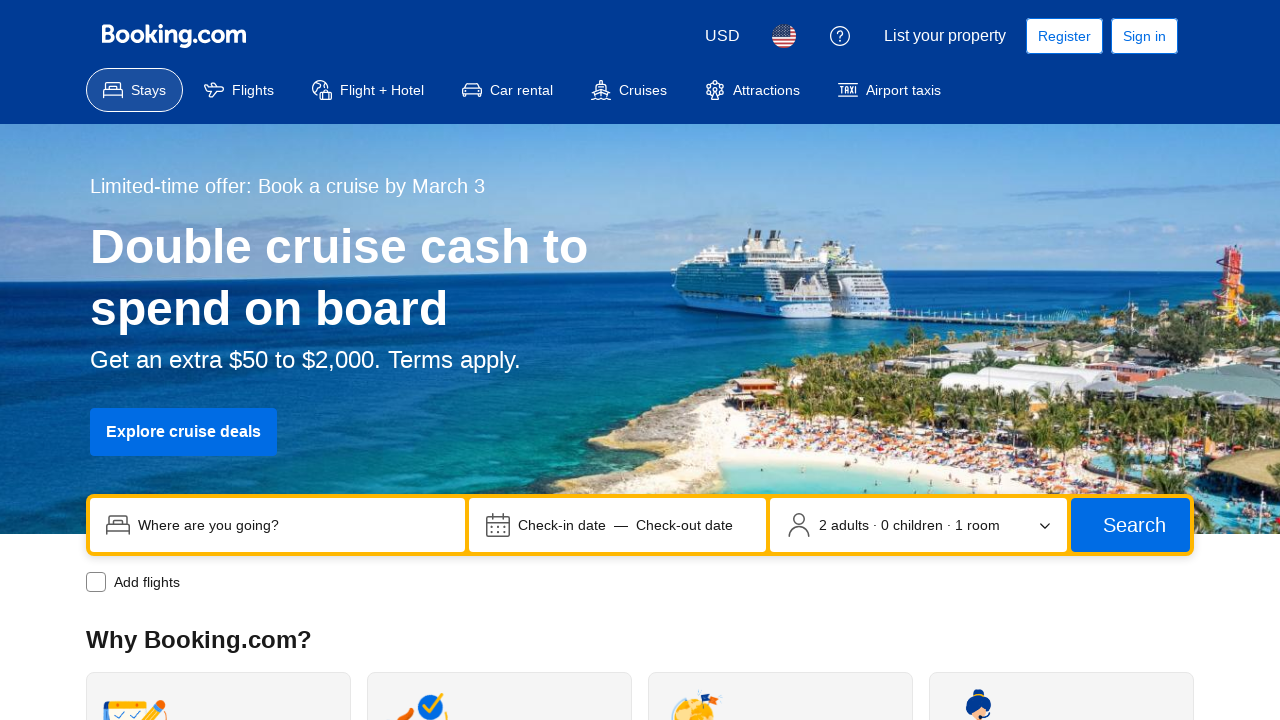